Tests the train search functionality on erail.in by selecting date-only mode, entering source station (Chennai/MAS) and destination station (Bangalore/KSR Bengaluru), and verifying that train results are displayed.

Starting URL: https://erail.in/

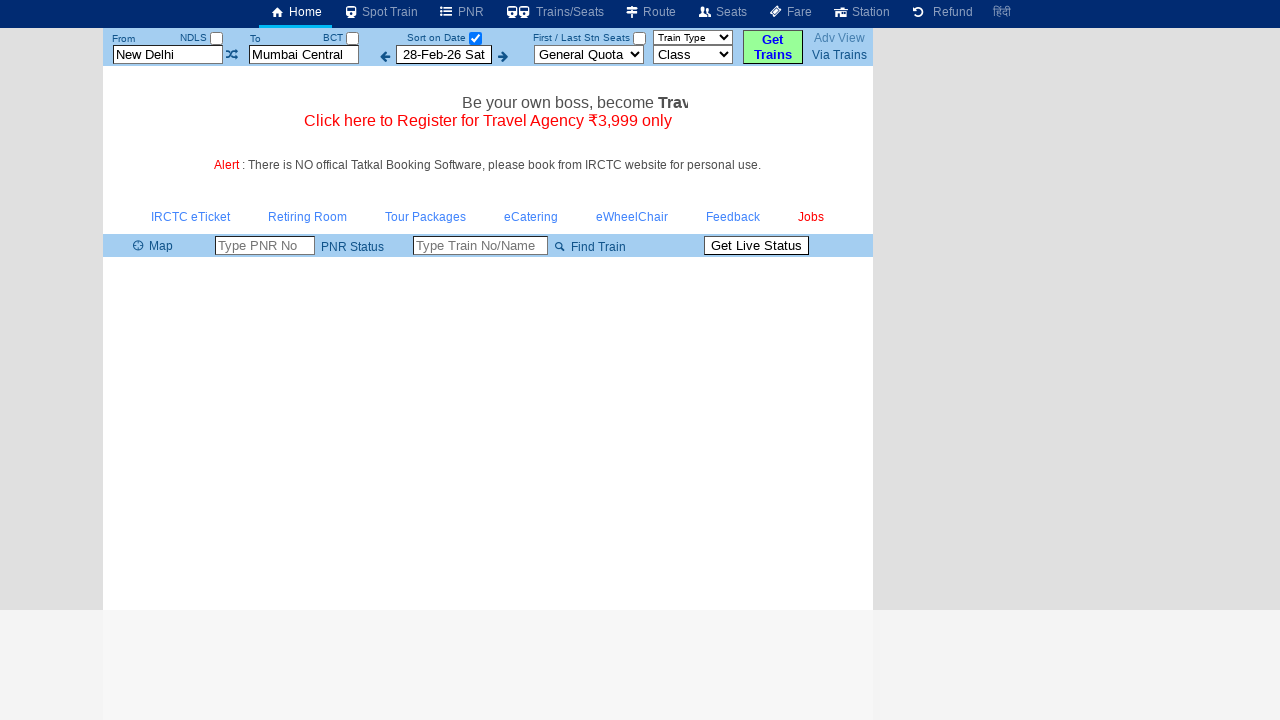

Clicked date-only mode checkbox at (475, 38) on #chkSelectDateOnly
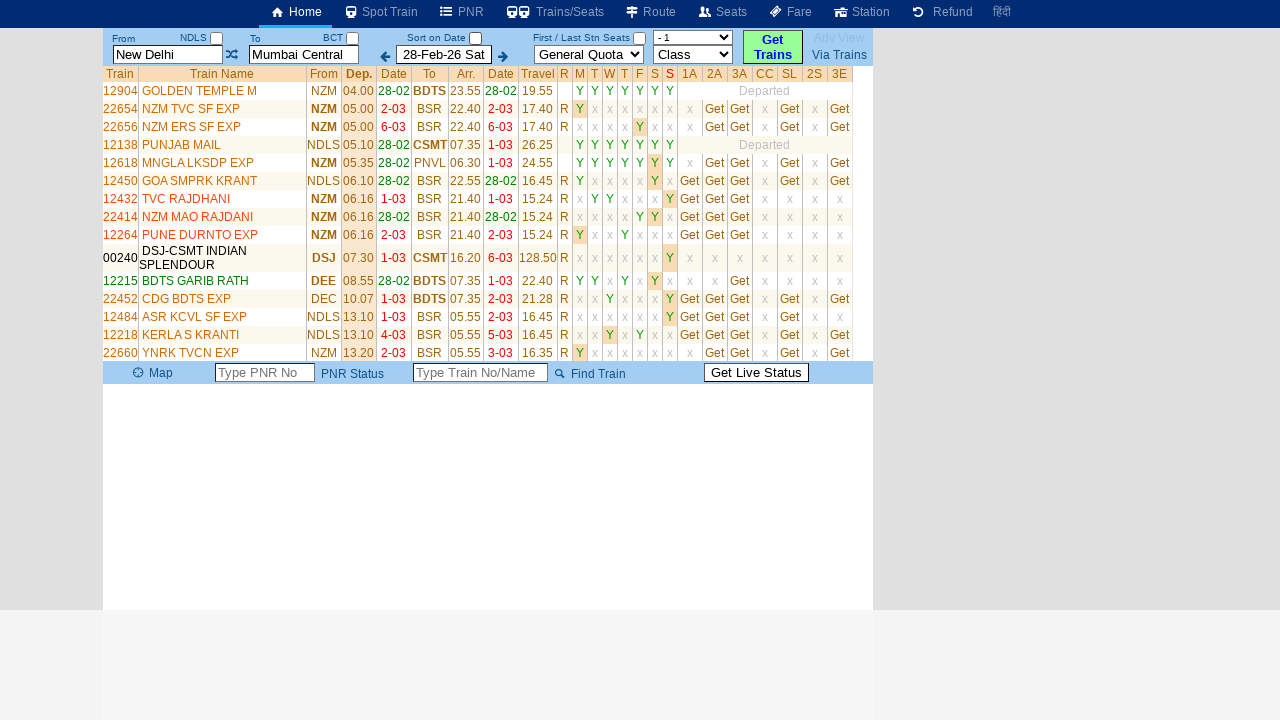

Cleared source station field on #txtStationFrom
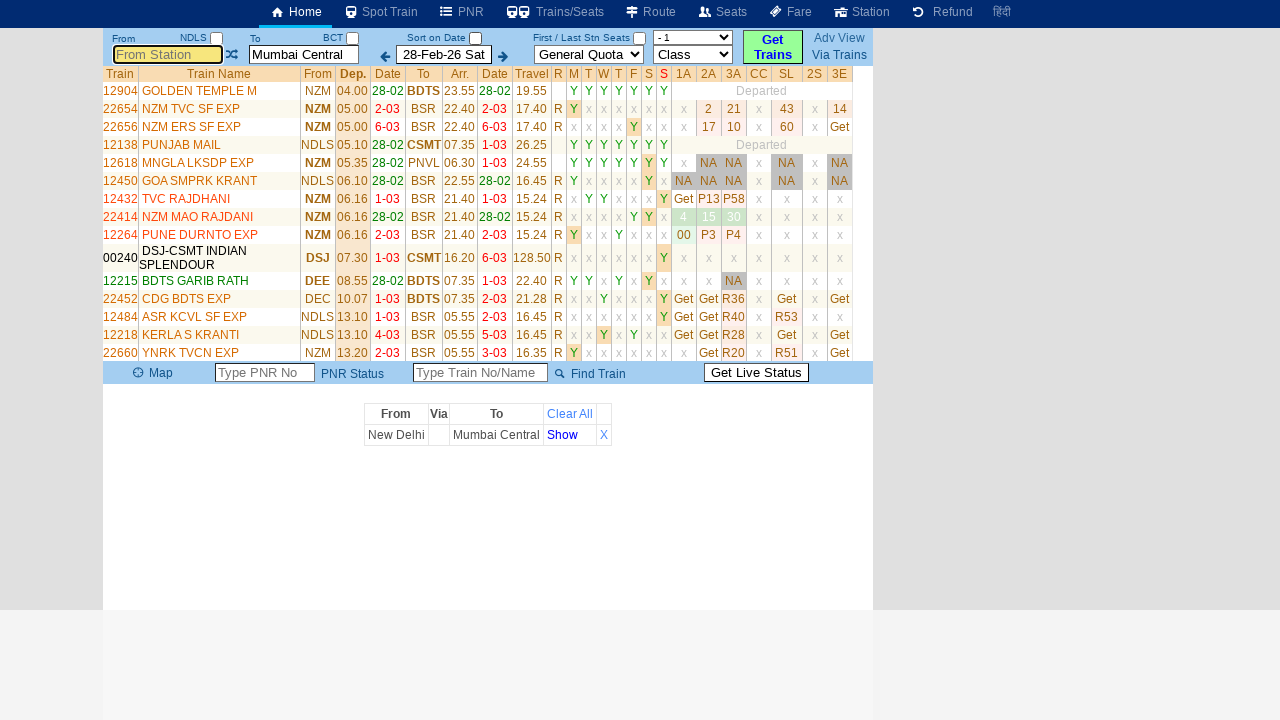

Entered 'MAS' (Chennai) as source station on #txtStationFrom
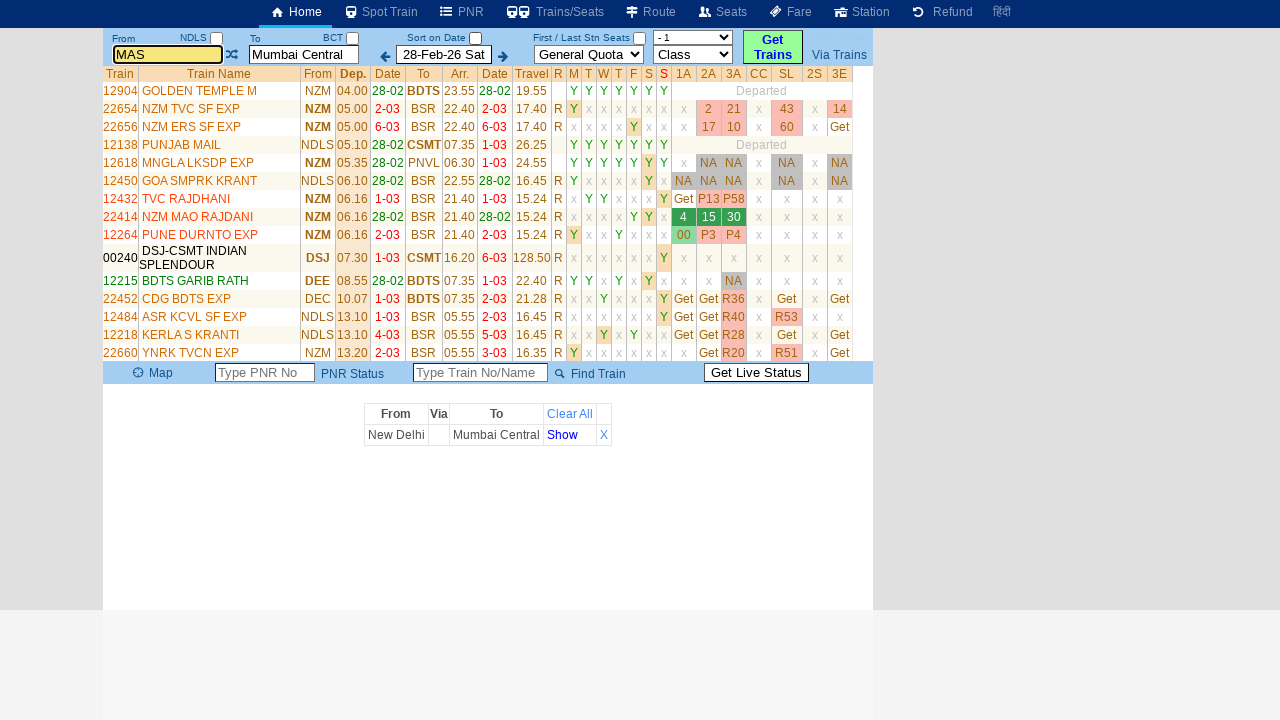

Pressed Enter to confirm source station selection
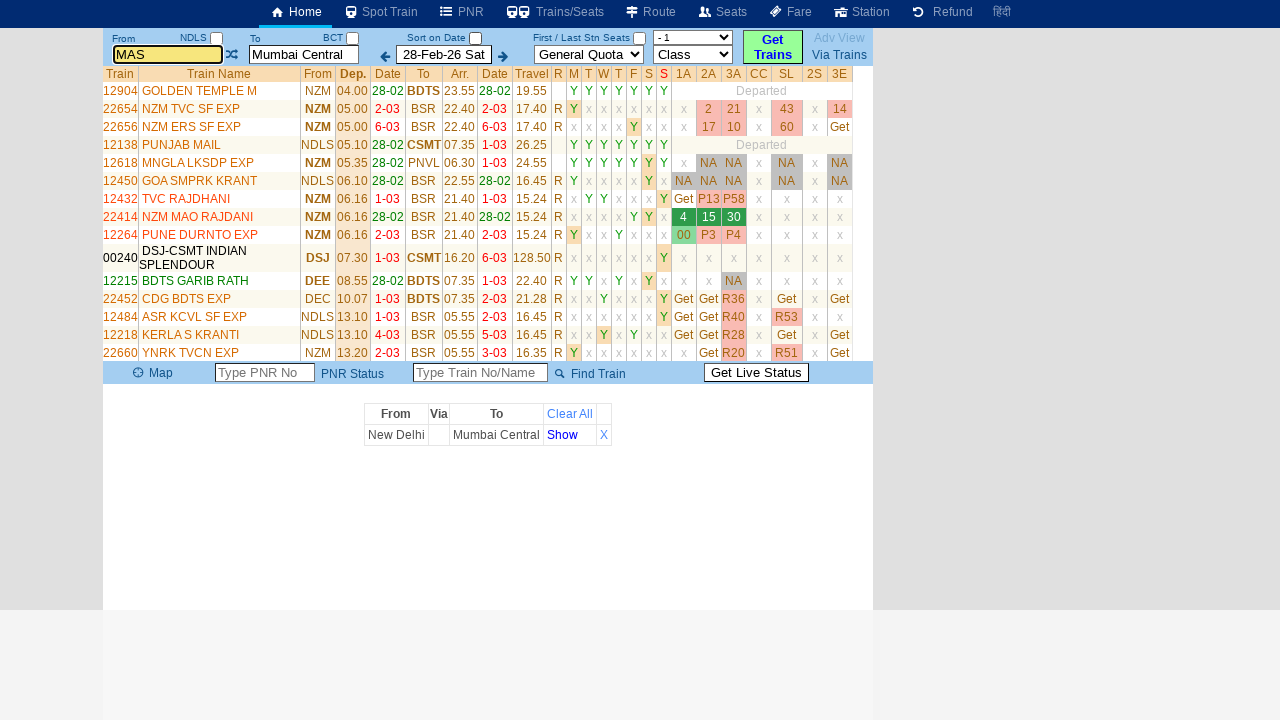

Cleared destination station field on #txtStationTo
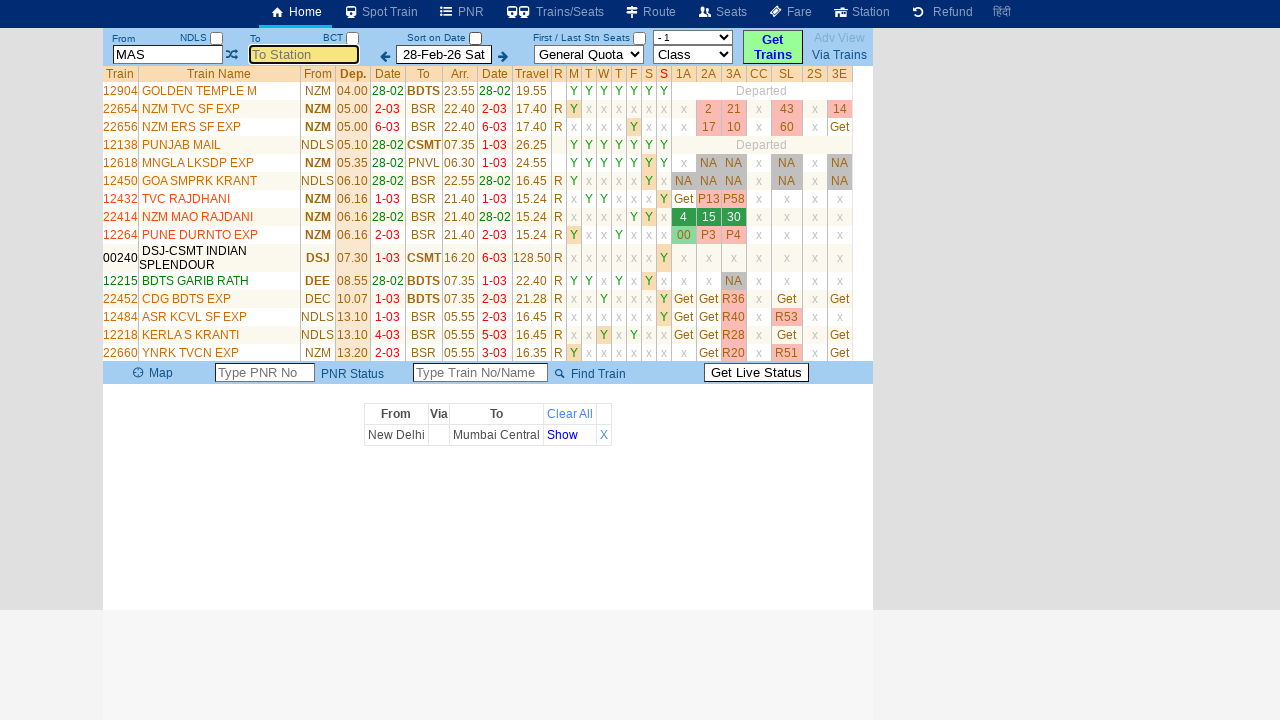

Entered 'Ksr Bengaluru' (Bangalore) as destination station on #txtStationTo
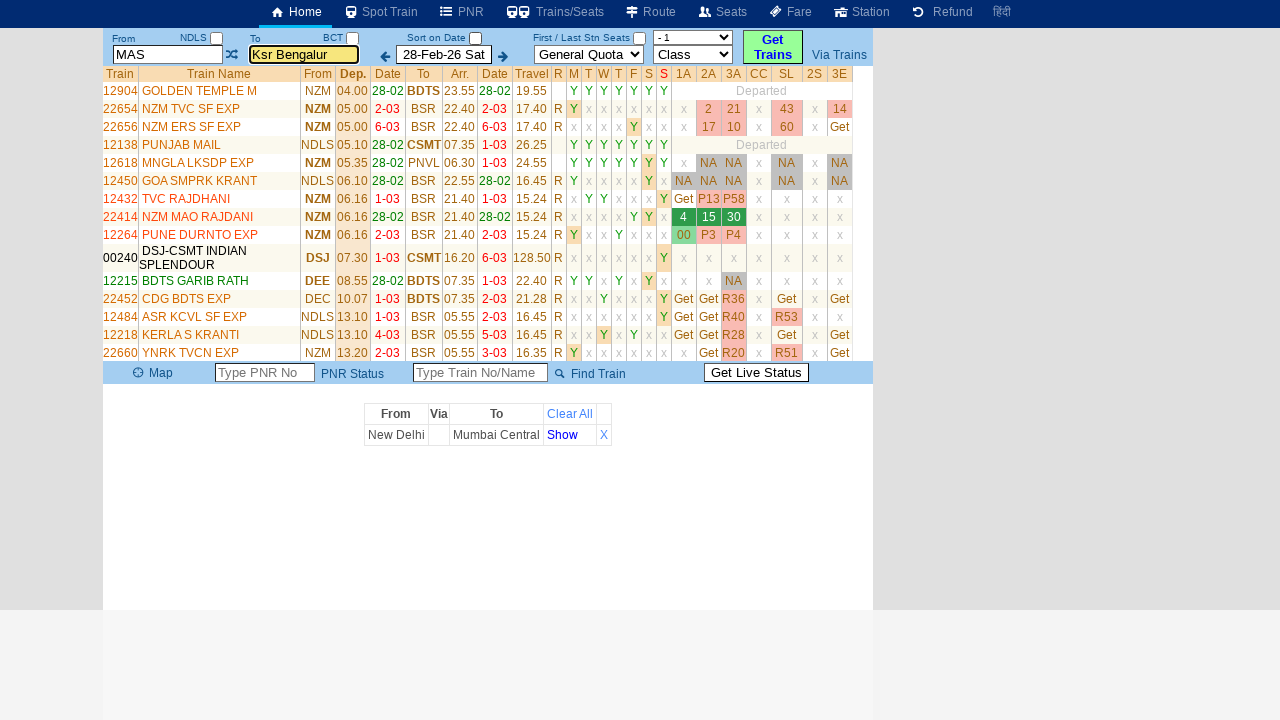

Pressed Enter to confirm destination station selection
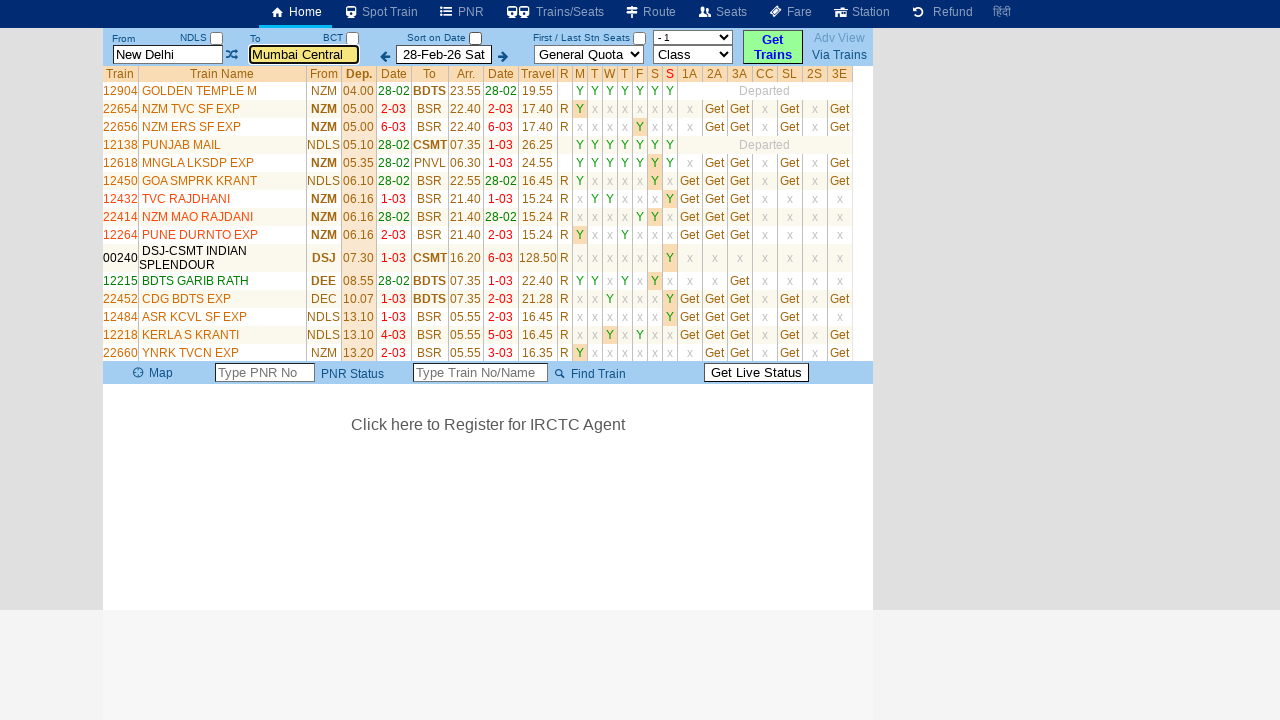

Train search results loaded and displayed
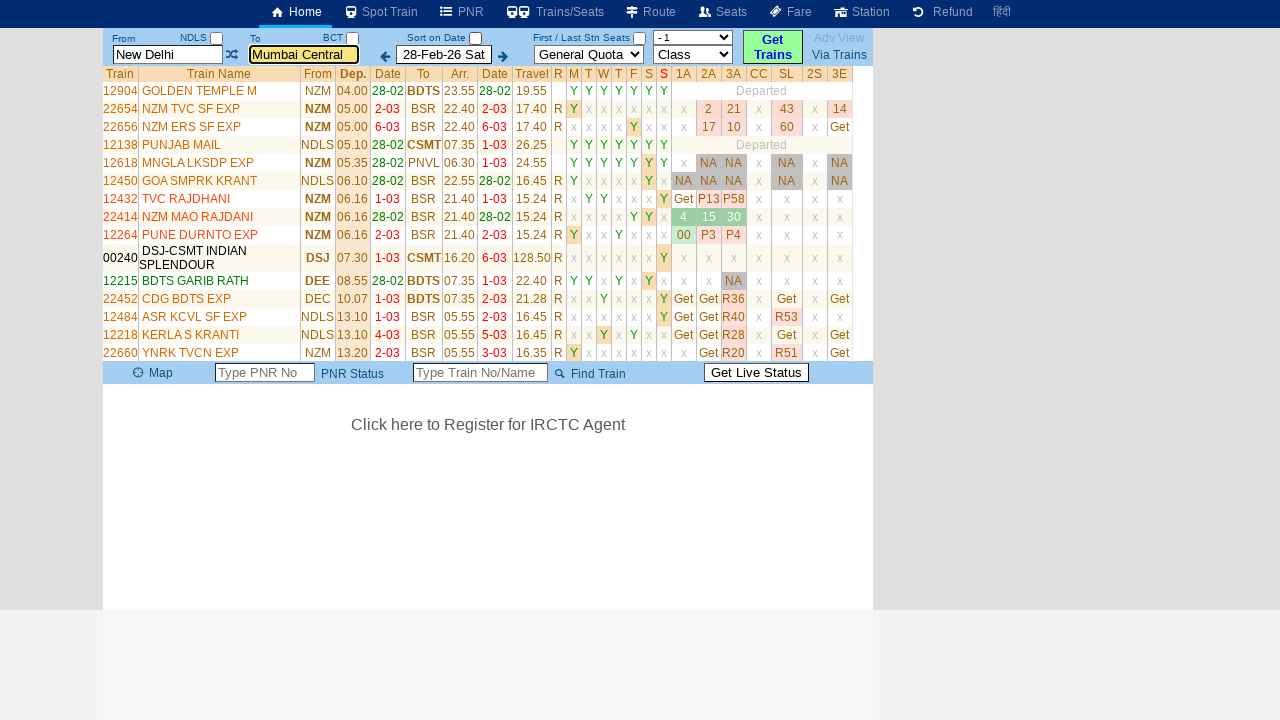

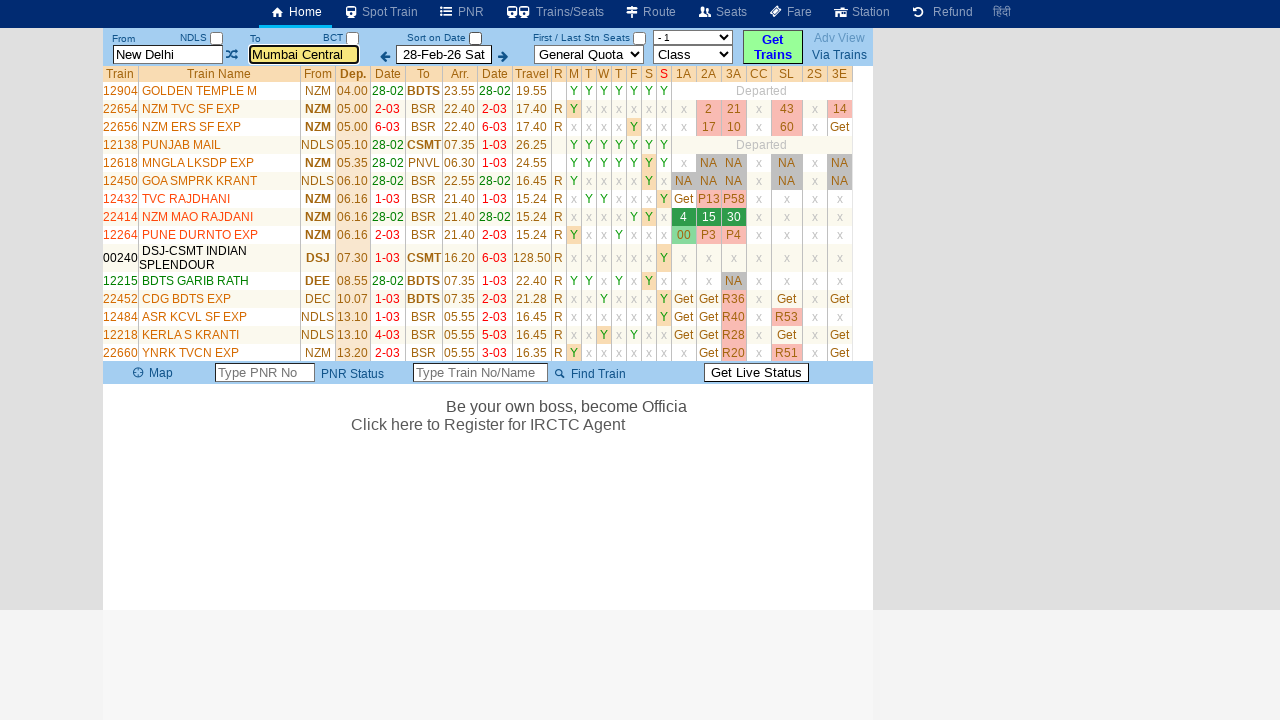